Navigates to LiveScore website and then to a specific sports section (Football - Champions League), then scrolls down the page to view content.

Starting URL: http://www.livescore.com/

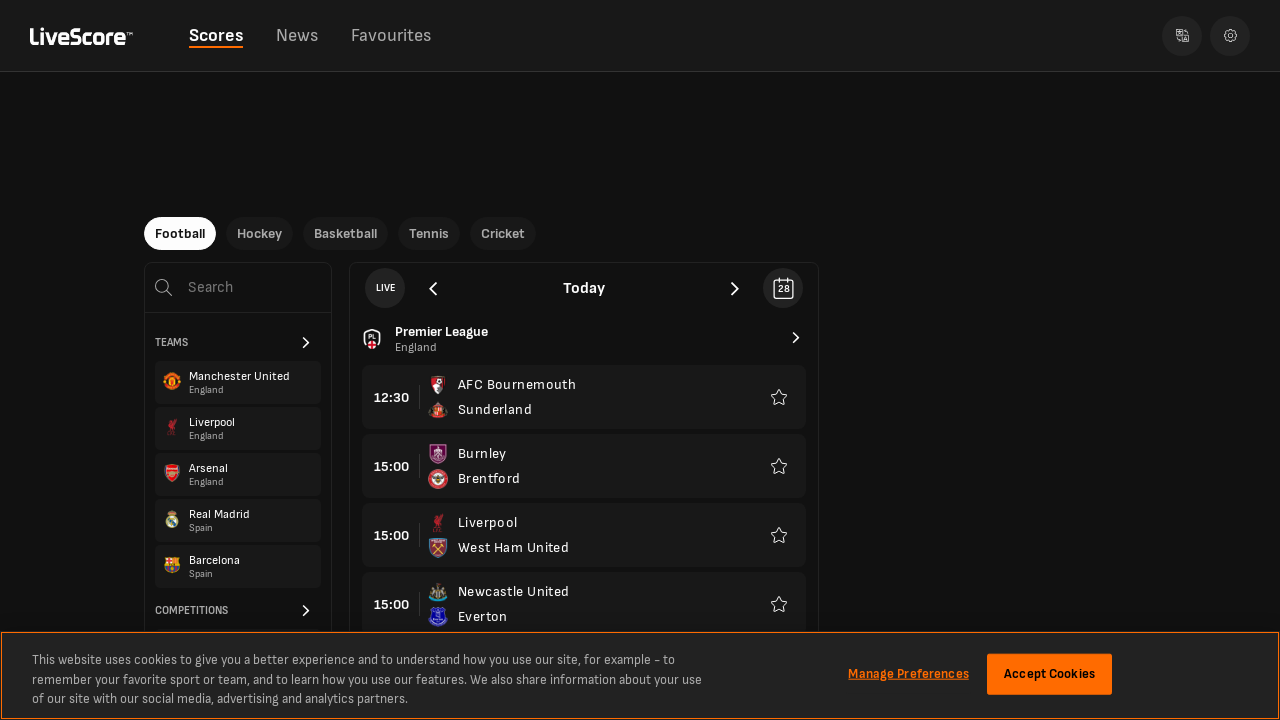

Navigated to LiveScore Football Champions League section
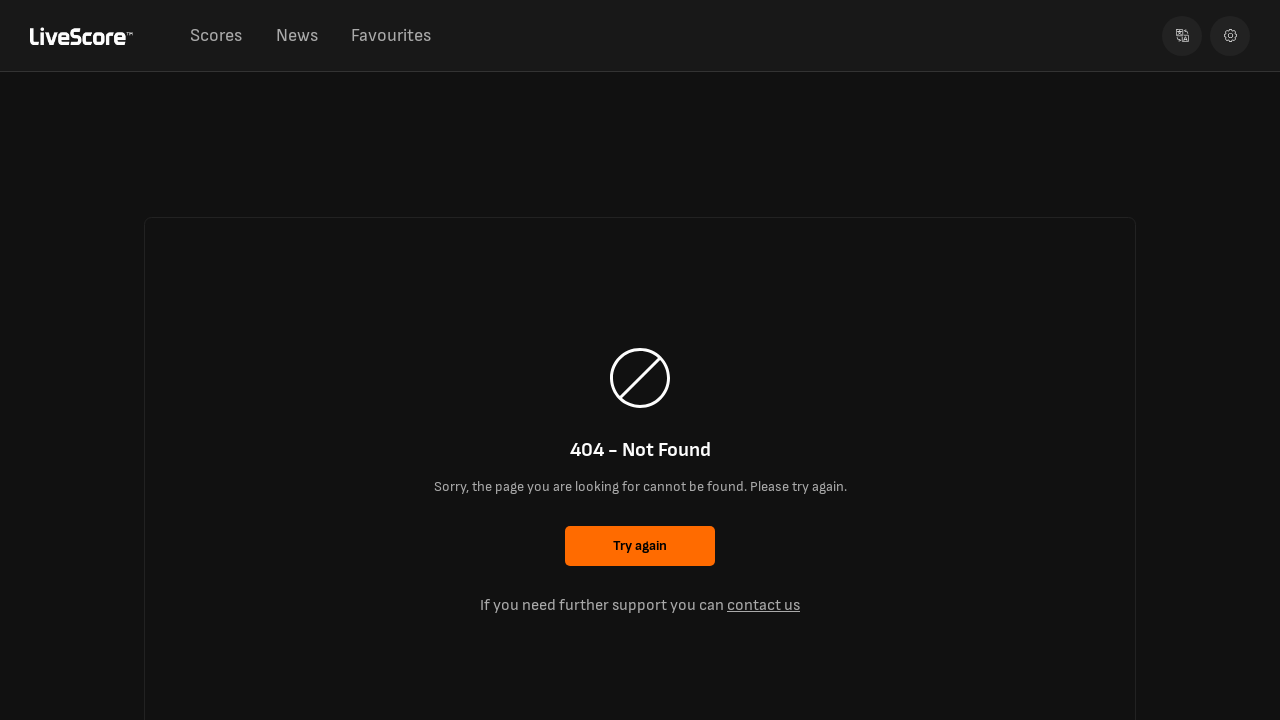

Waited for page content to fully load
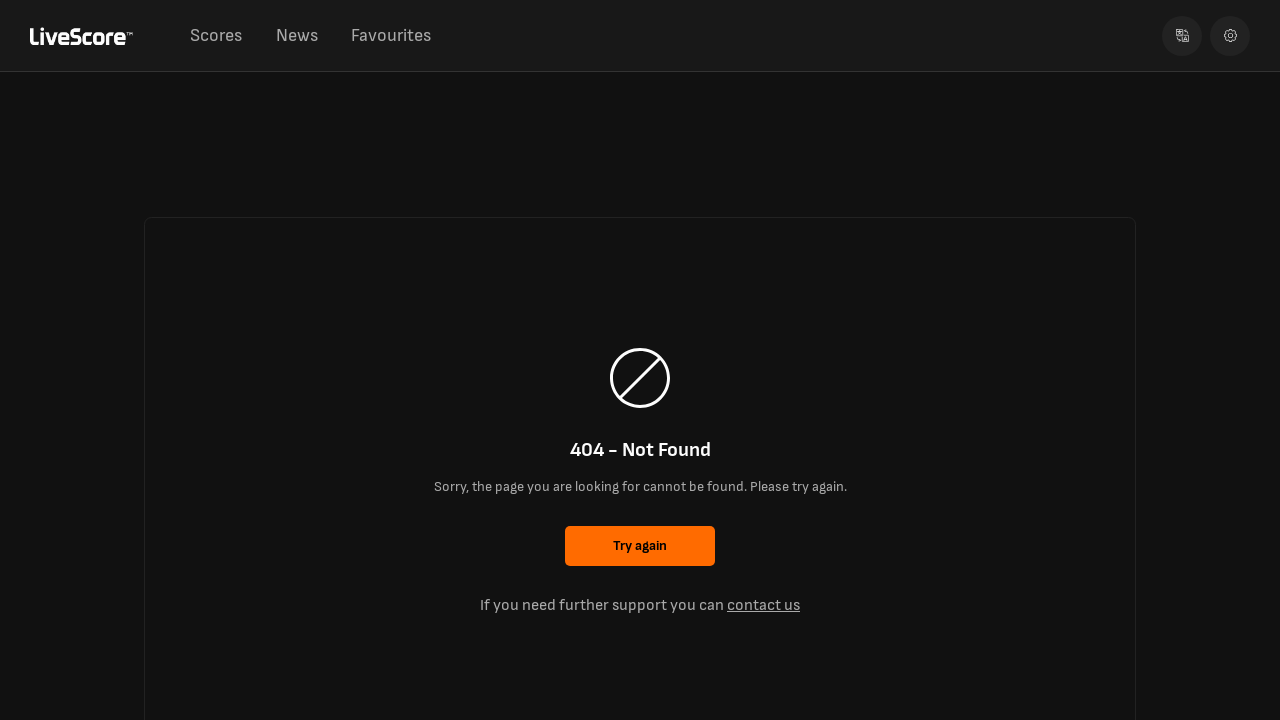

Scrolled down the page to view content
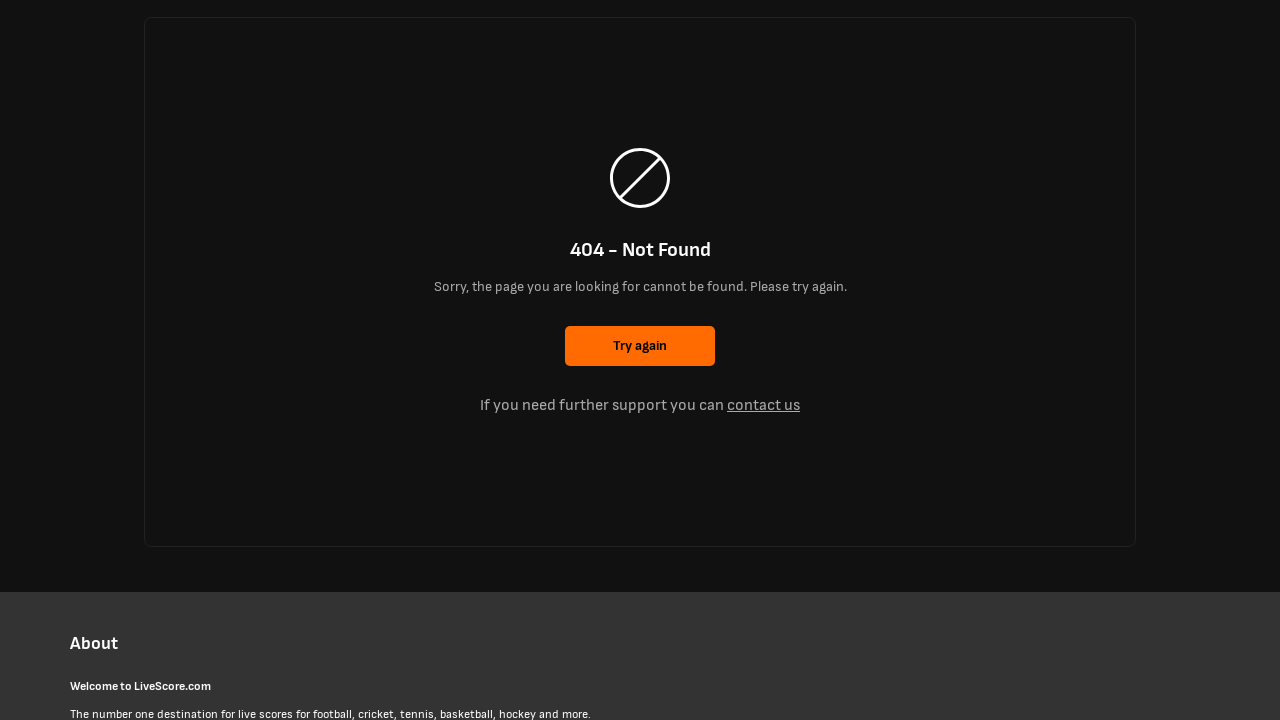

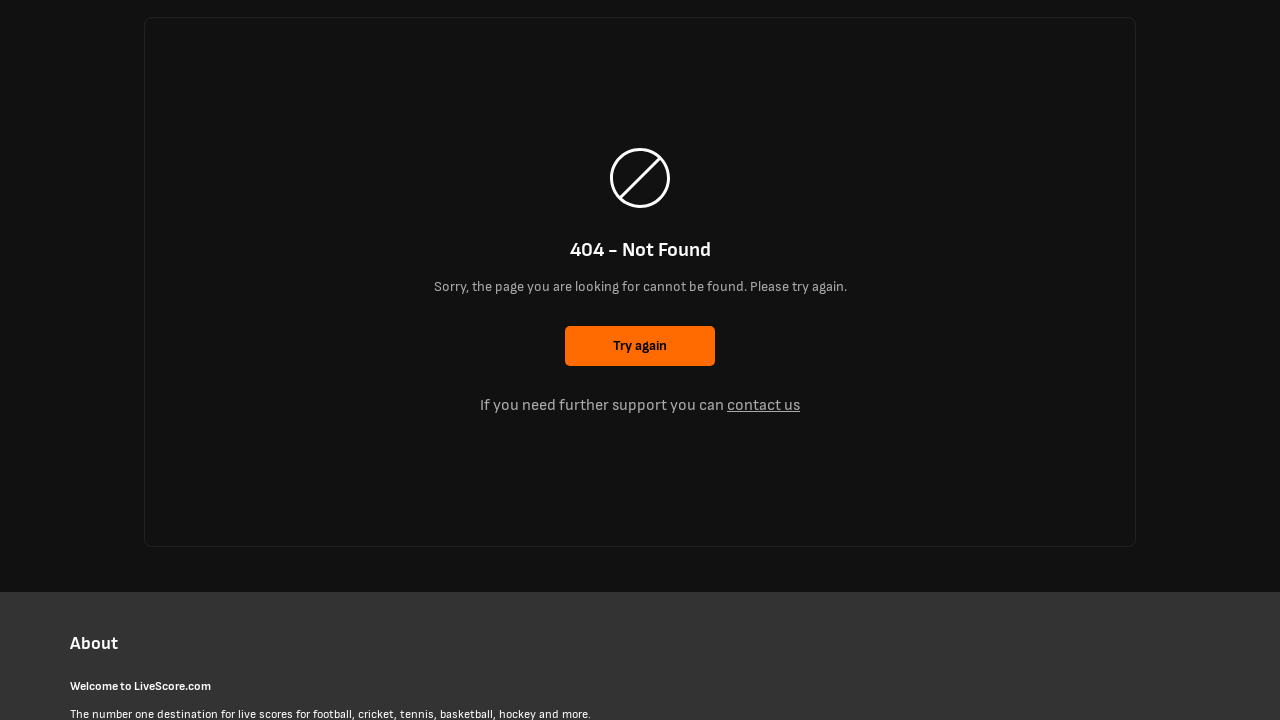